Tests form submission on an Angular practice page by filling out name, email, password fields, checking a checkbox, selecting from a dropdown, and submitting the form

Starting URL: https://rahulshettyacademy.com/angularpractice/

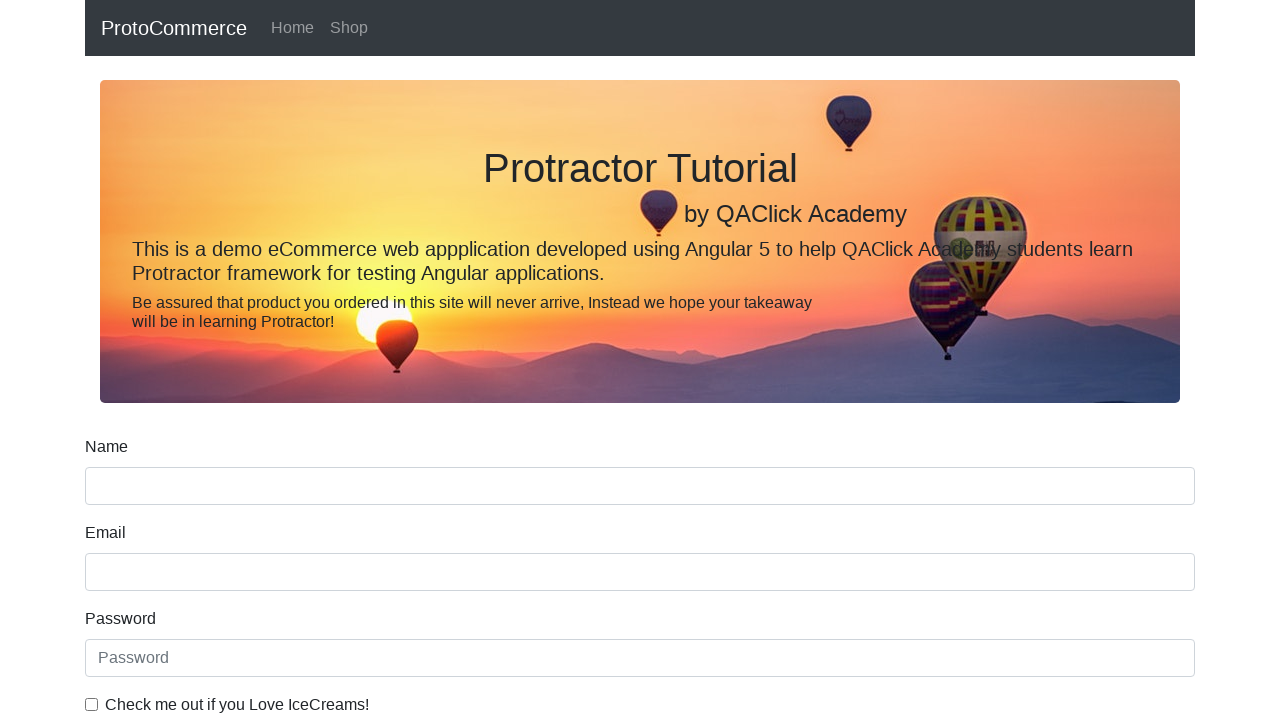

Filled name field with 'Anjali' on input[name='name']
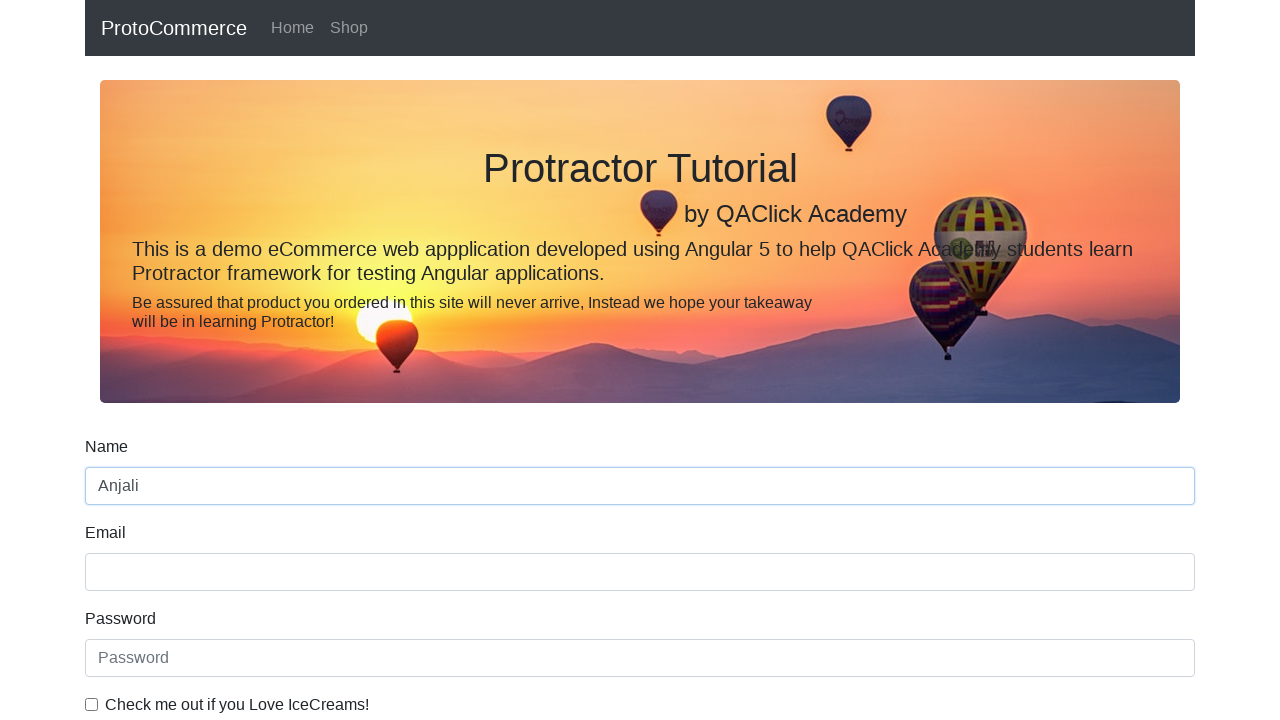

Filled email field with 'anjalikavathar@gmail.com' on [name='email']
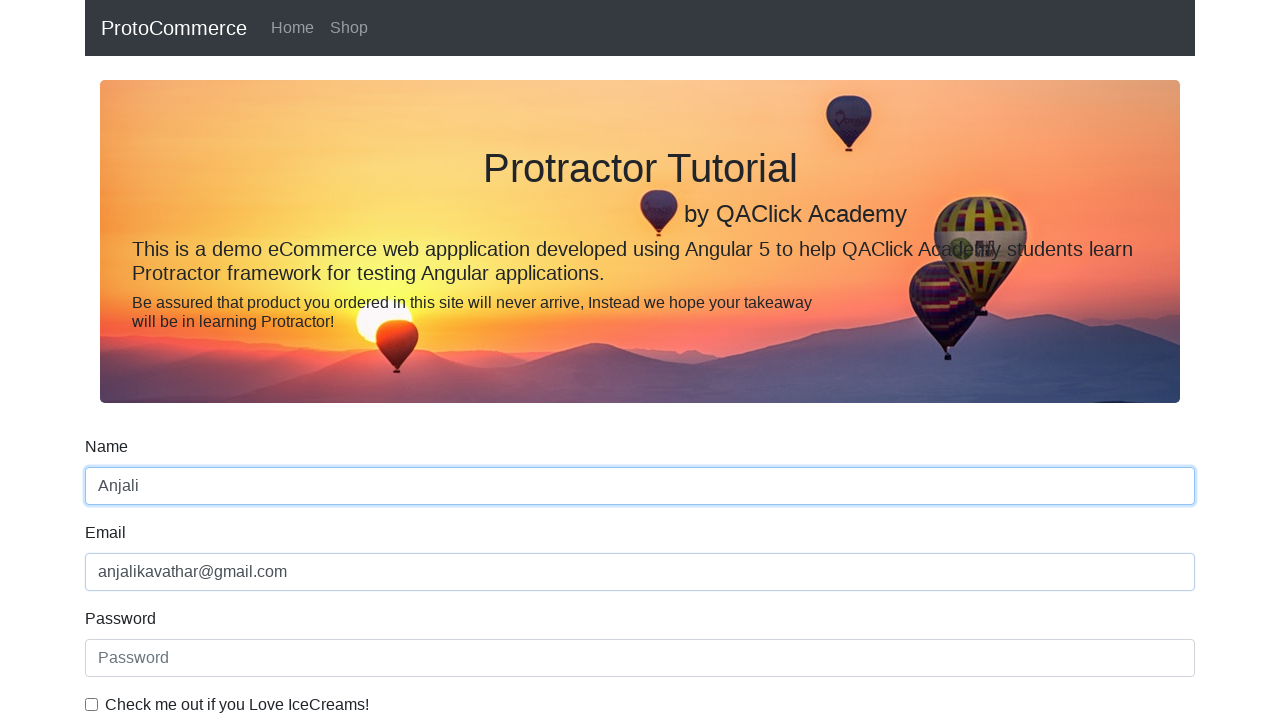

Filled password field with '123456' on #exampleInputPassword1
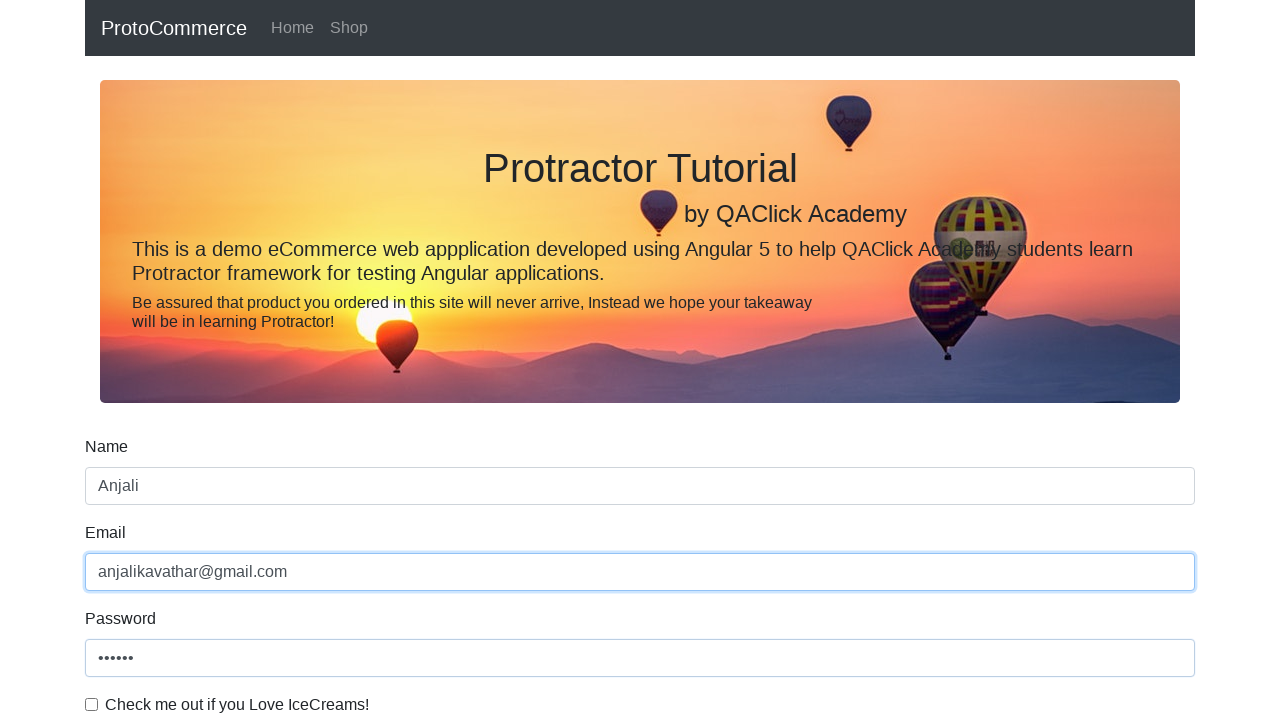

Checked the checkbox at (92, 704) on xpath=//input[@type='checkbox']
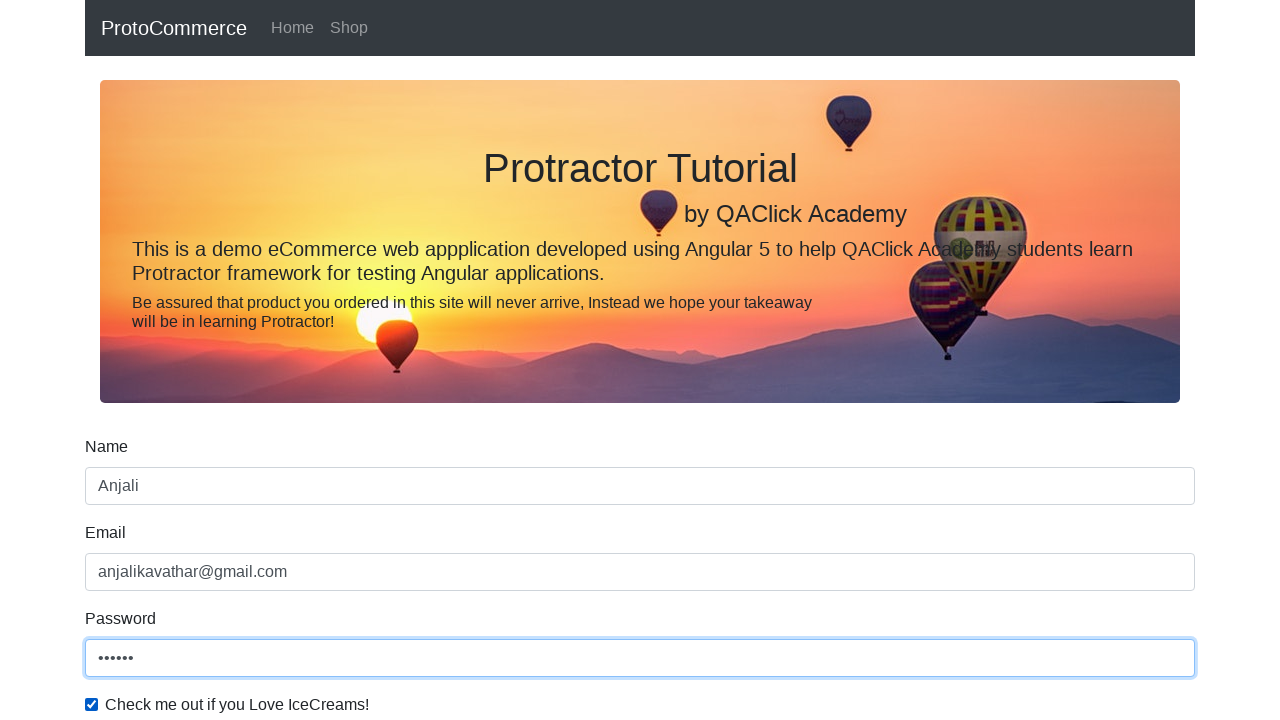

Selected 'Female' from dropdown on #exampleFormControlSelect1
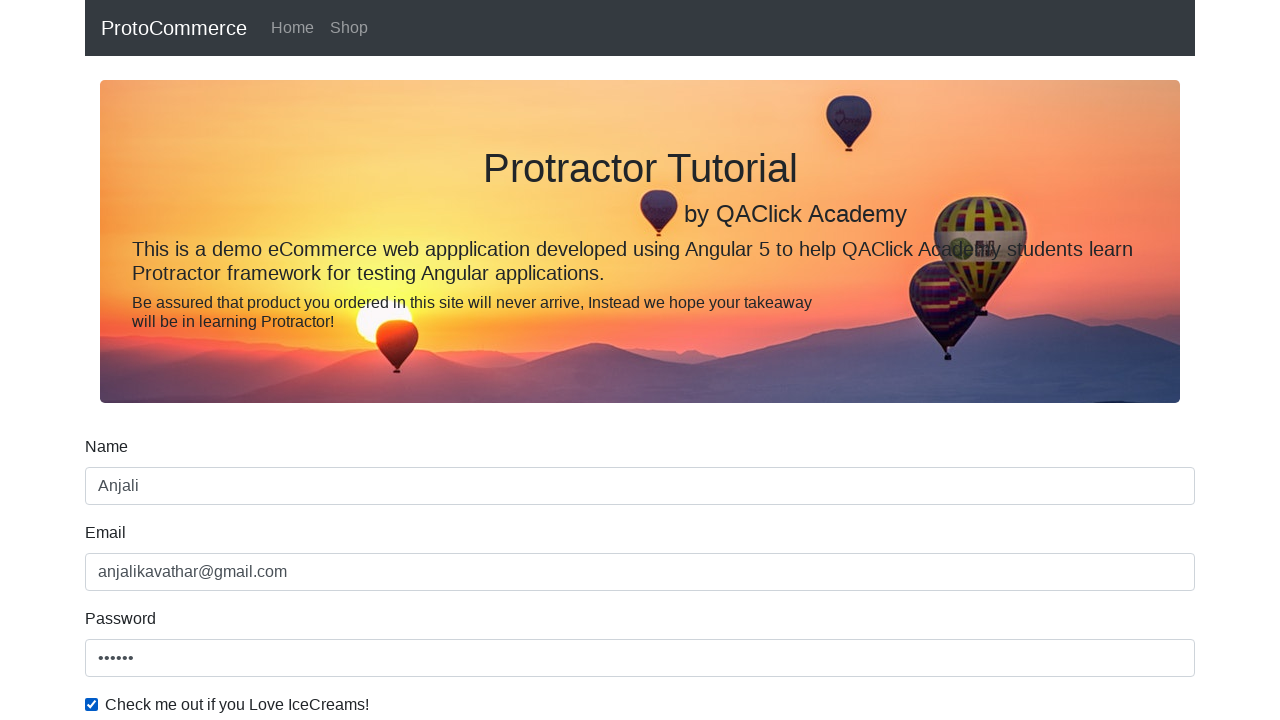

Selected option at index 0 (Male) from dropdown on #exampleFormControlSelect1
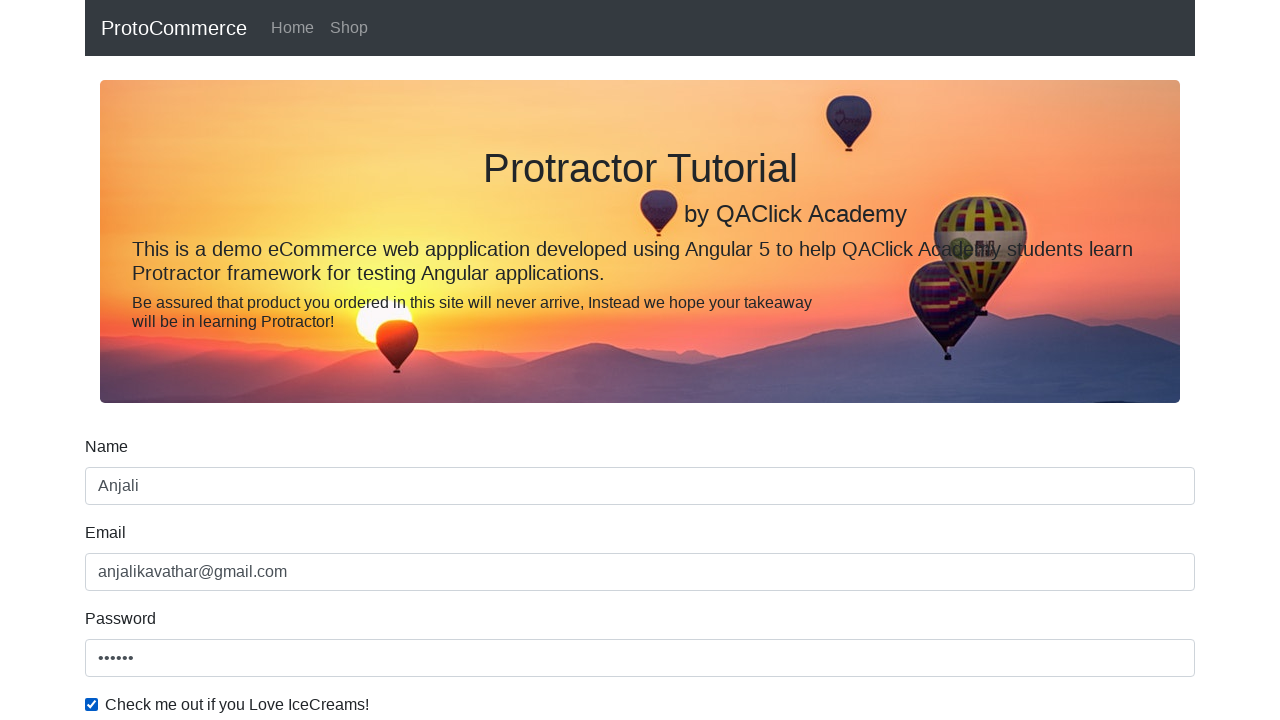

Clicked the Submit button at (123, 491) on [value='Submit']
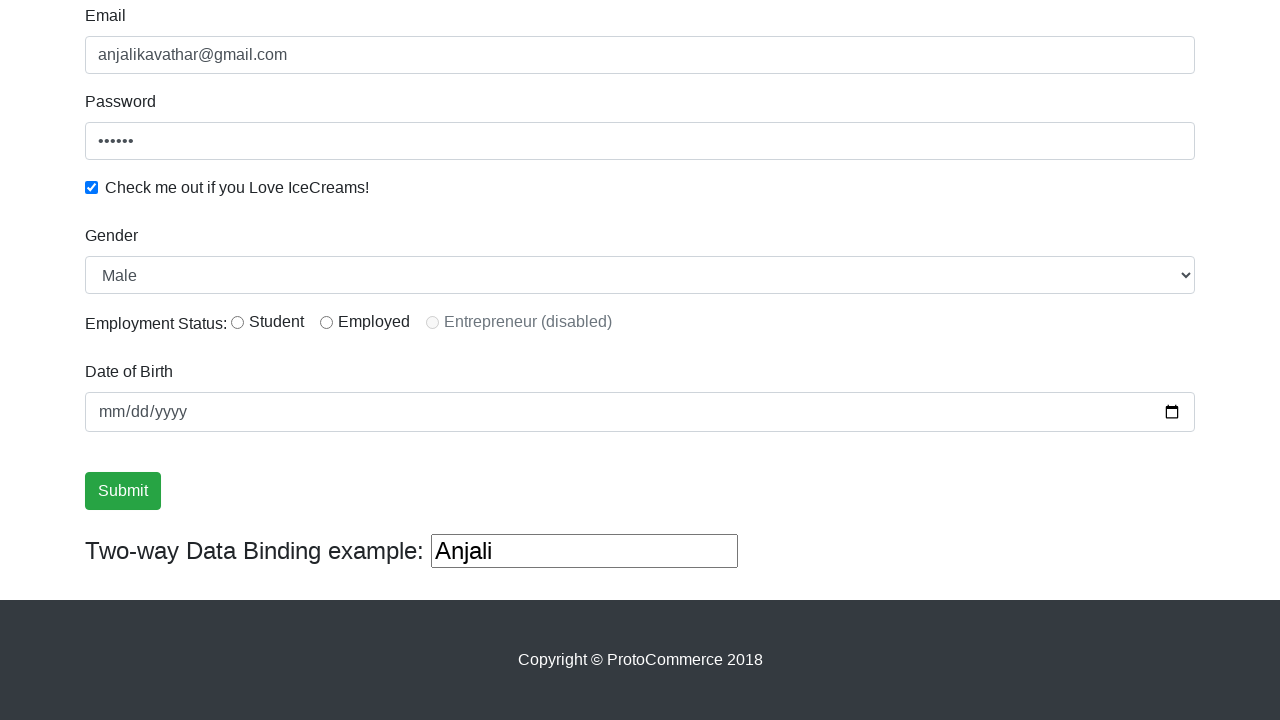

Form submission success message appeared
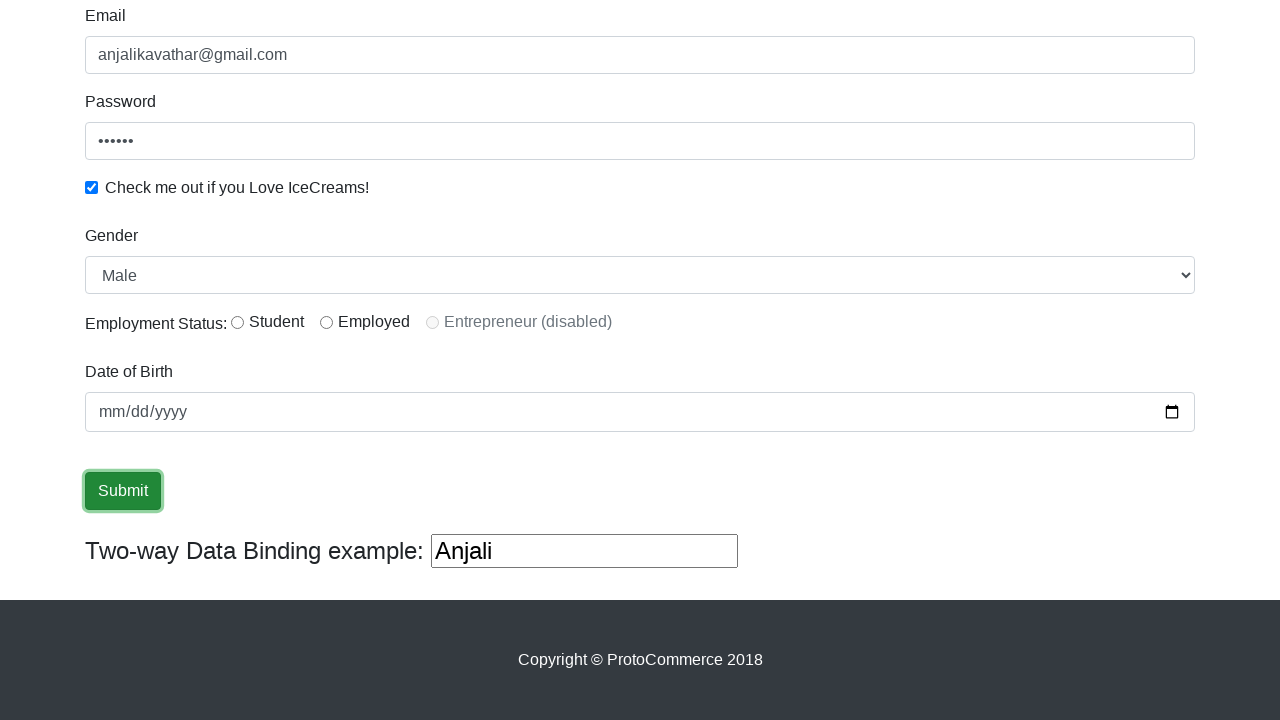

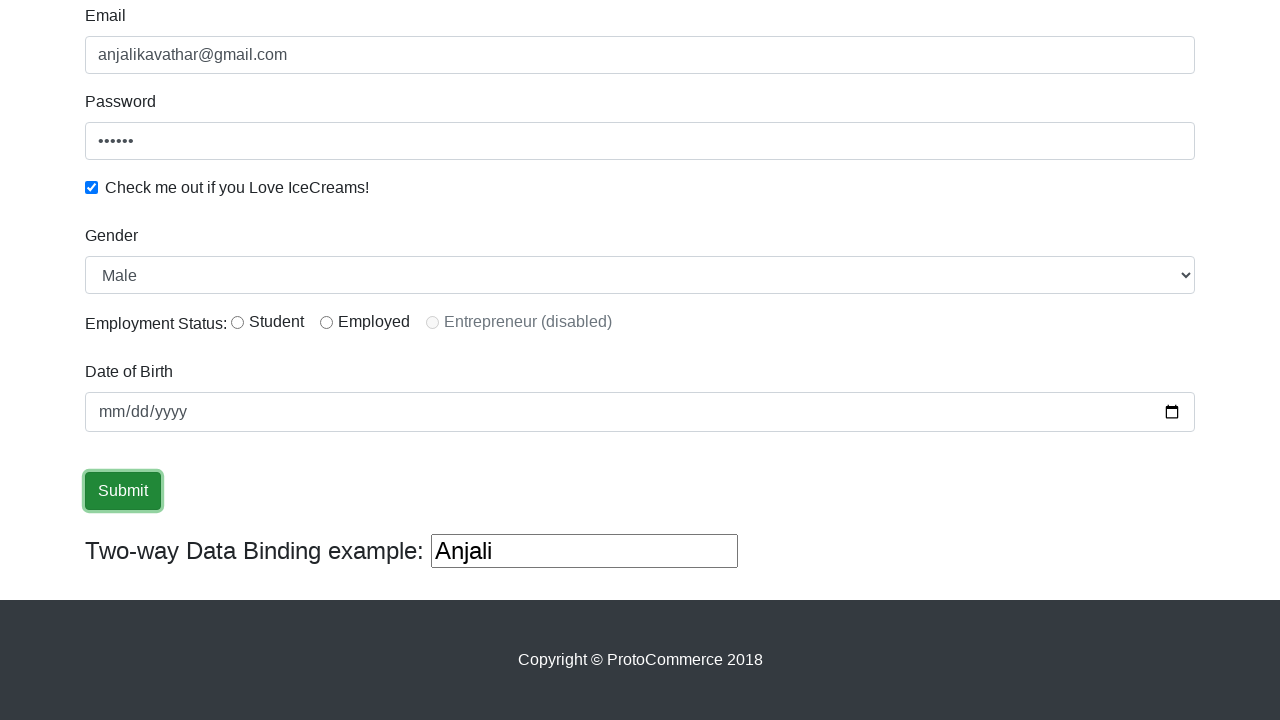